Tests clicking a button that has a dynamic ID, verifying the ability to locate elements by CSS class rather than ID when IDs change on each page load.

Starting URL: http://uitestingplayground.com/dynamicid

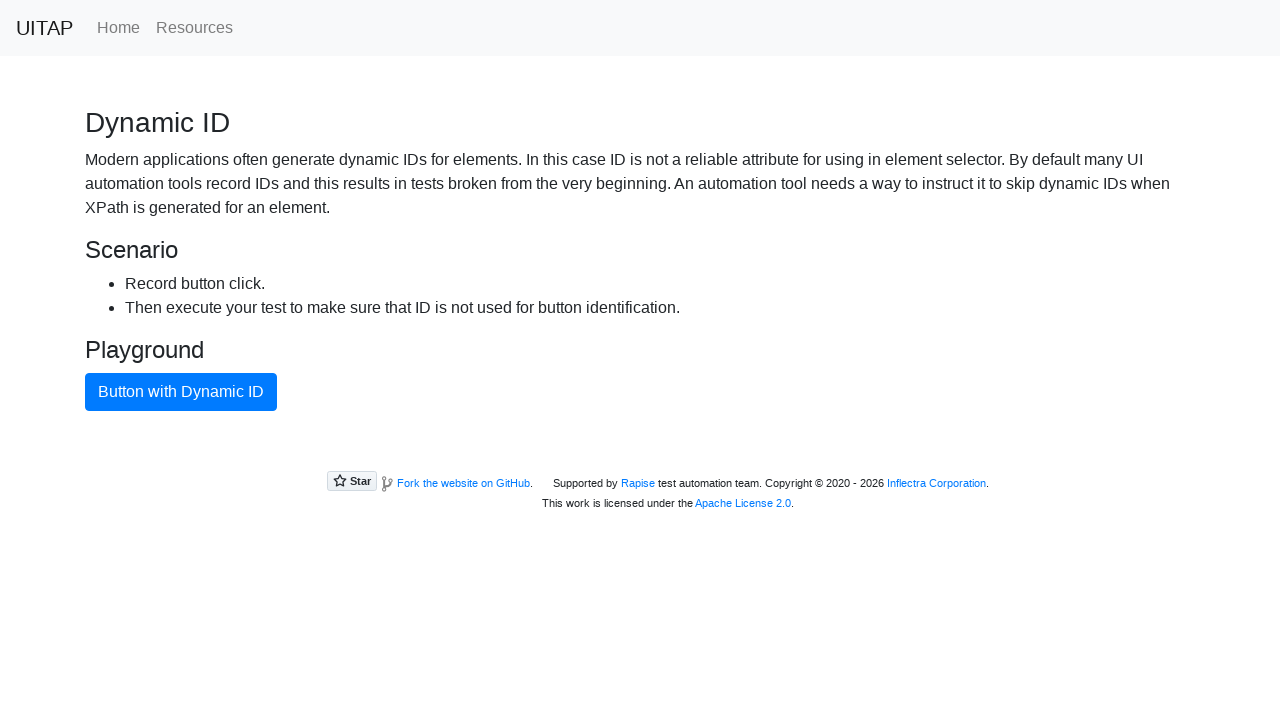

Navigated to Dynamic ID test page
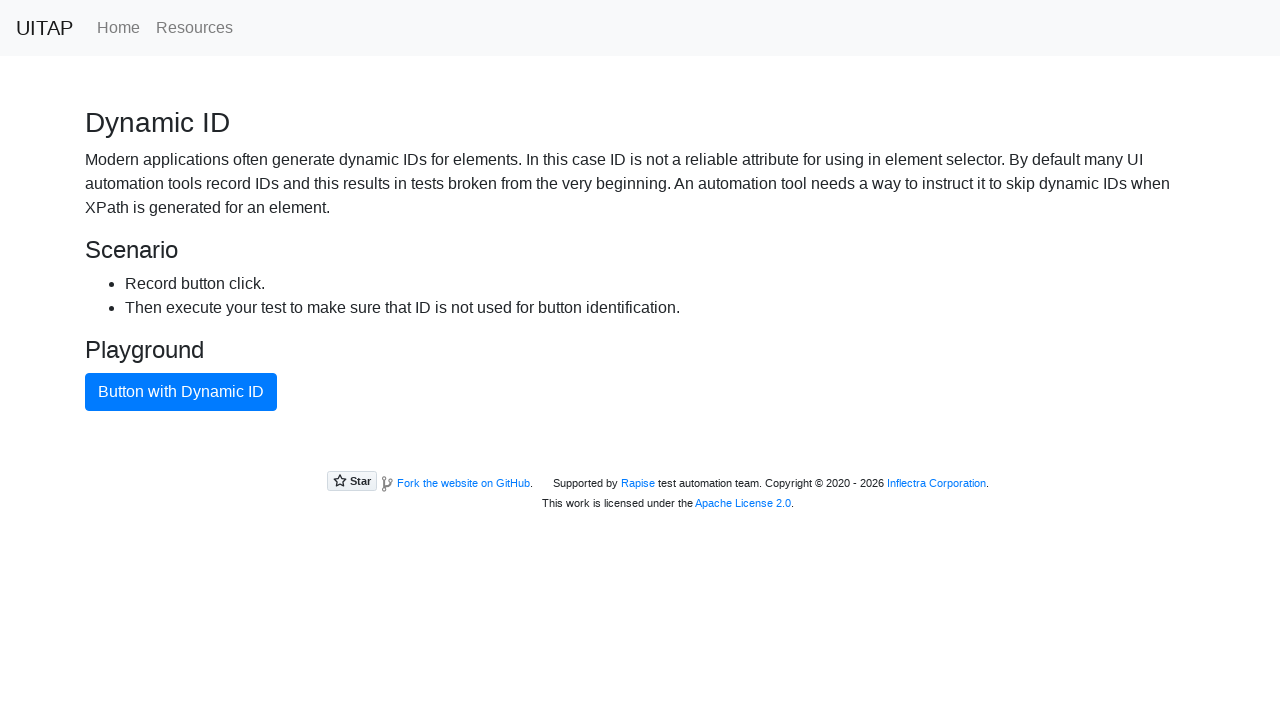

Clicked primary button using CSS class selector (bypassing dynamic ID) at (181, 392) on .btn.btn-primary
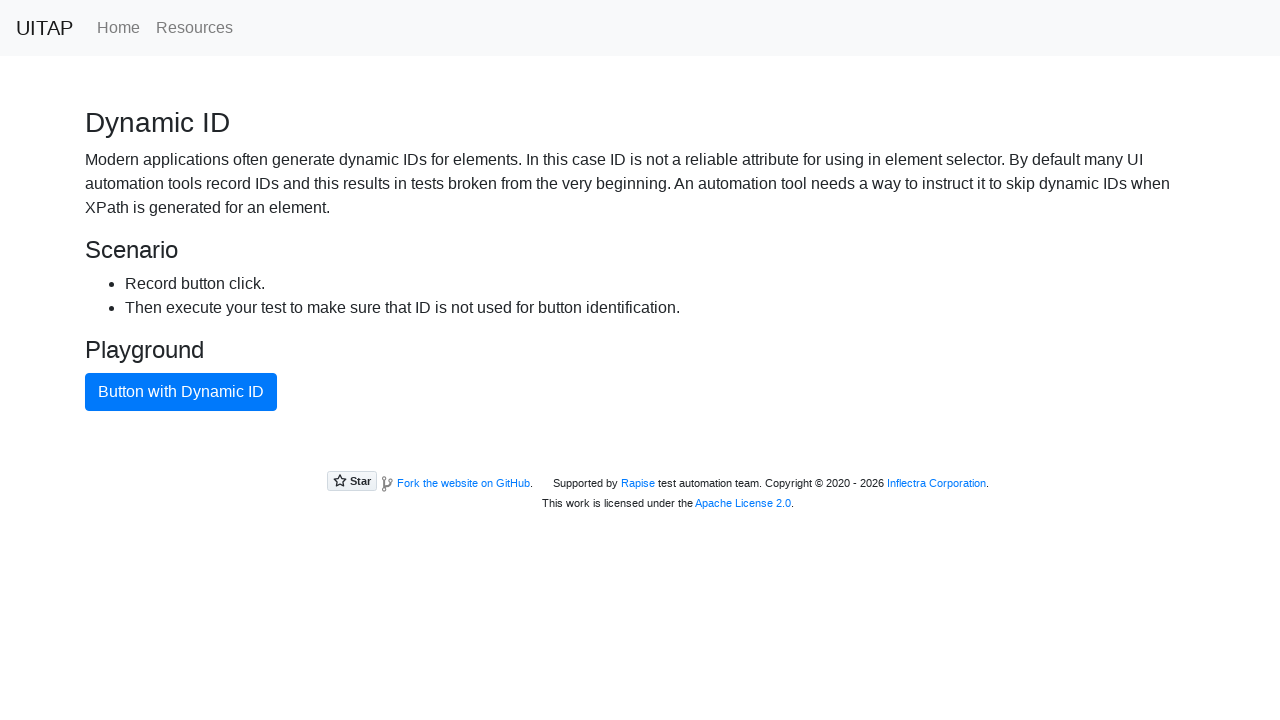

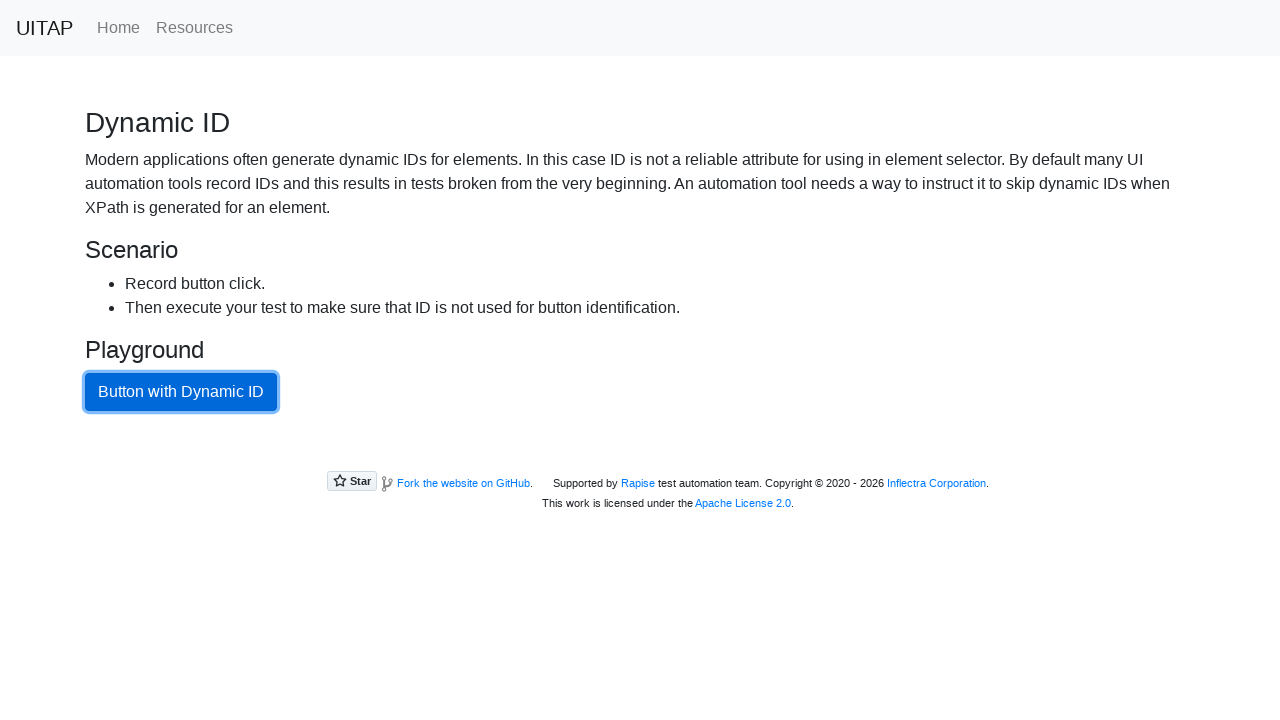